Tests drag and drop functionality by clicking and holding an element, moving to target, and releasing using separate actions

Starting URL: https://jqueryui.com/droppable/

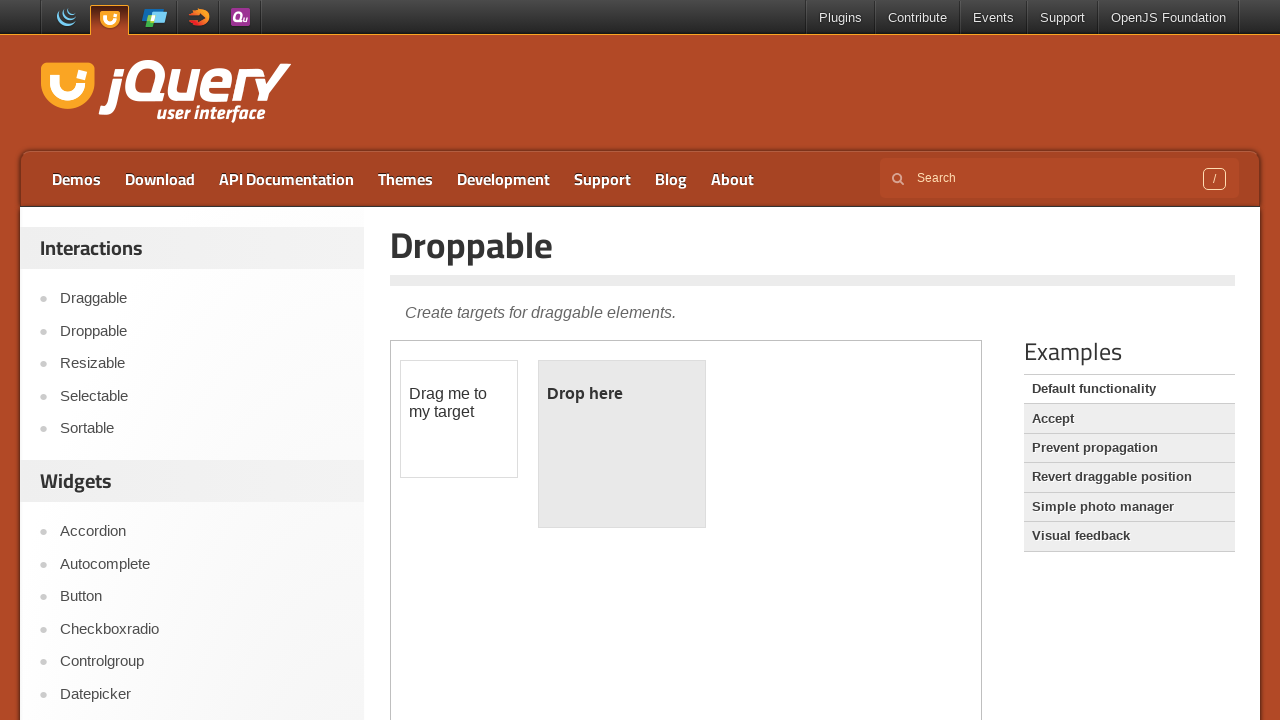

Located the iframe containing draggable and droppable elements
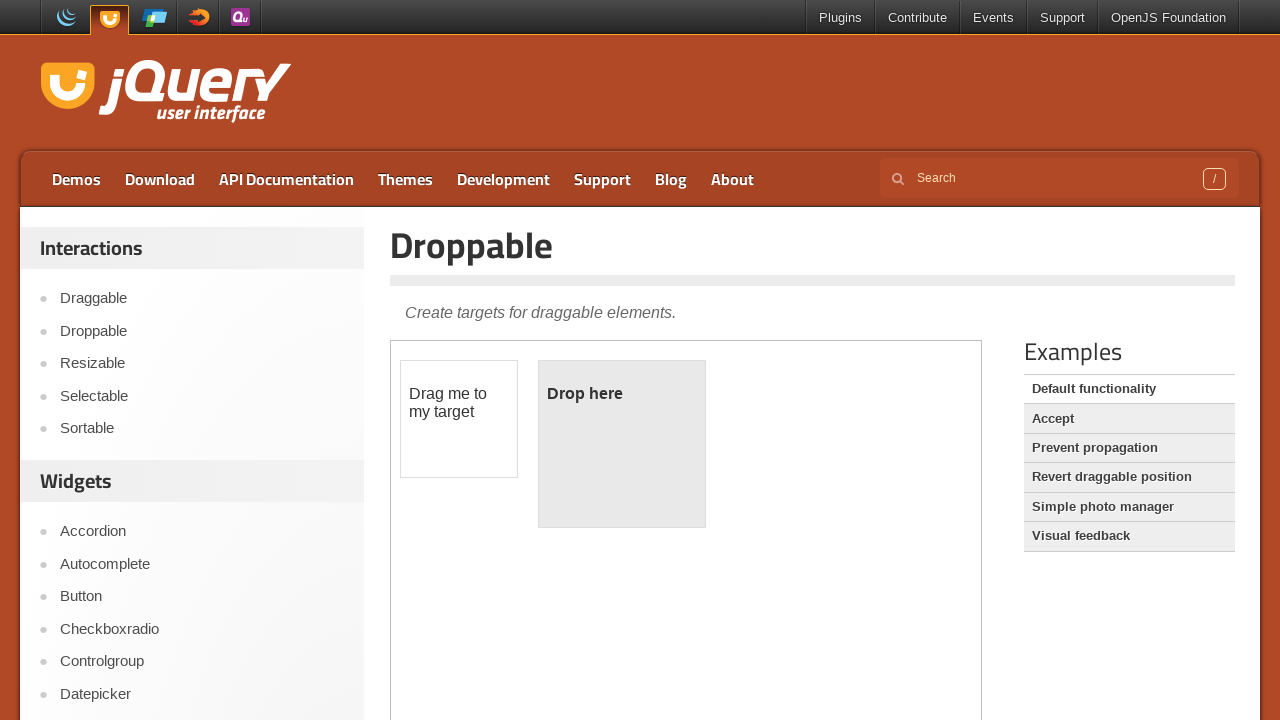

Located the draggable element (#draggable)
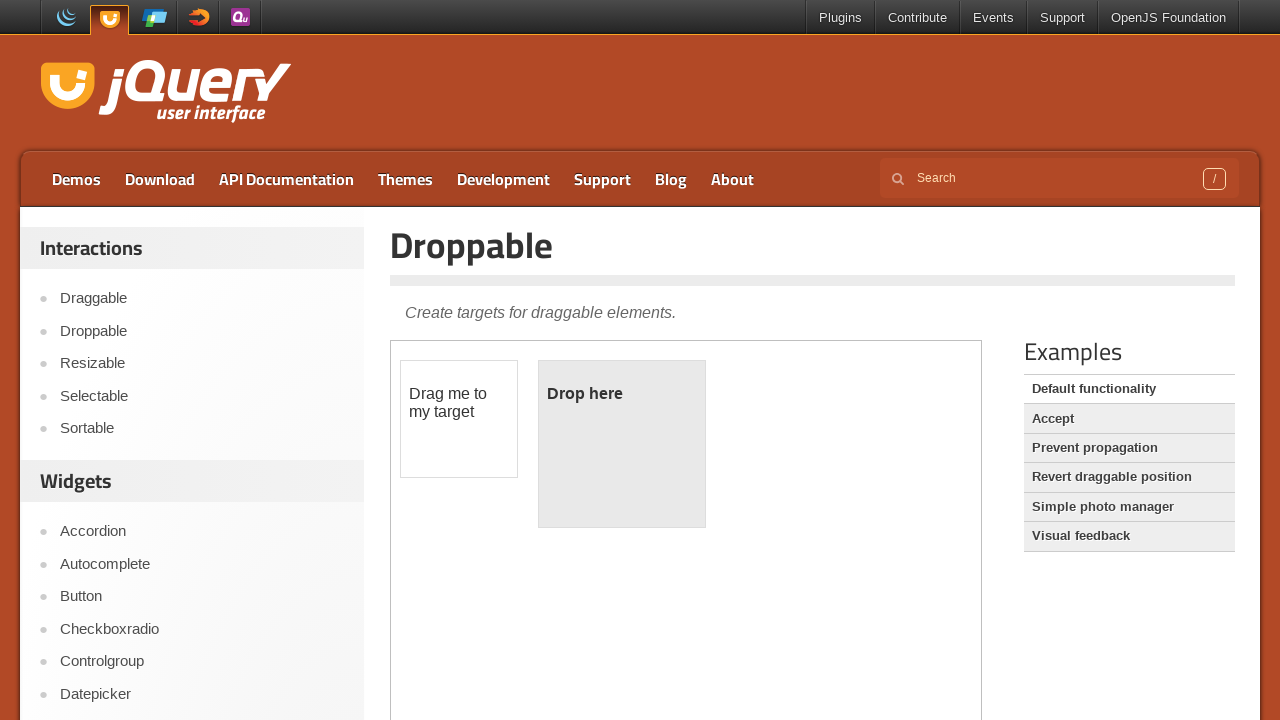

Located the droppable target element (#droppable)
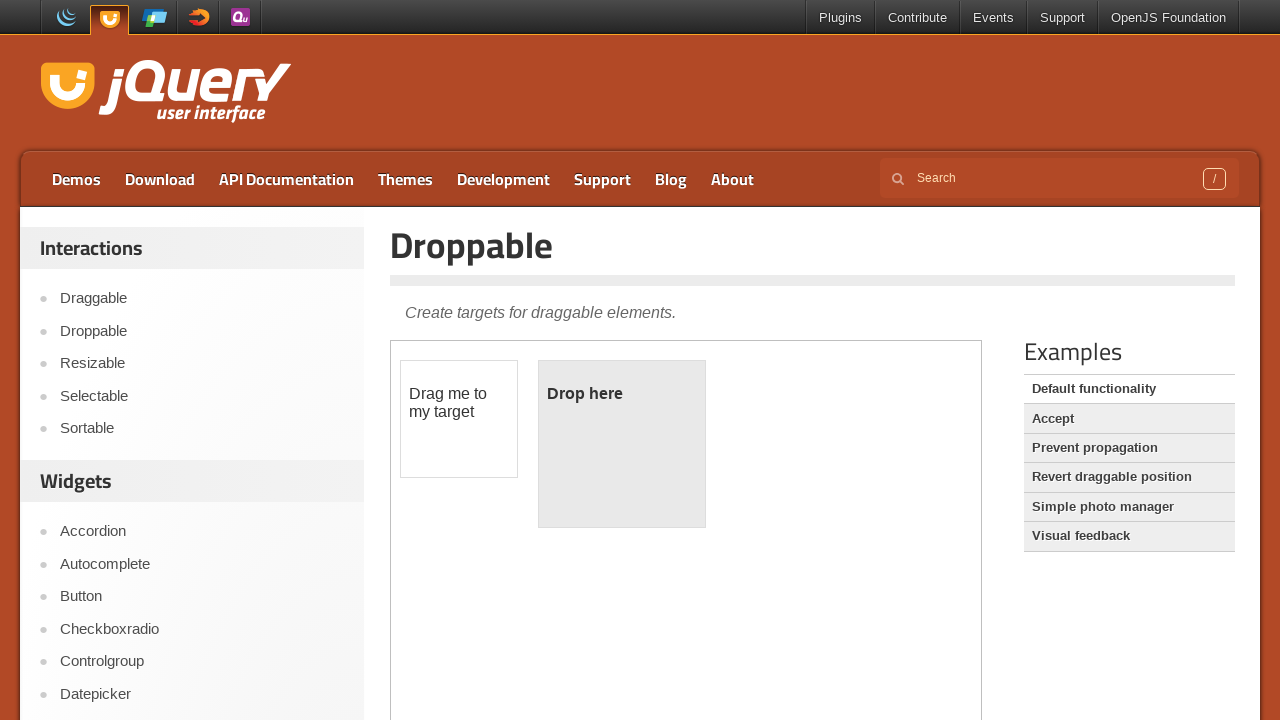

Hovered over the draggable element at (459, 419) on iframe >> nth=0 >> internal:control=enter-frame >> #draggable
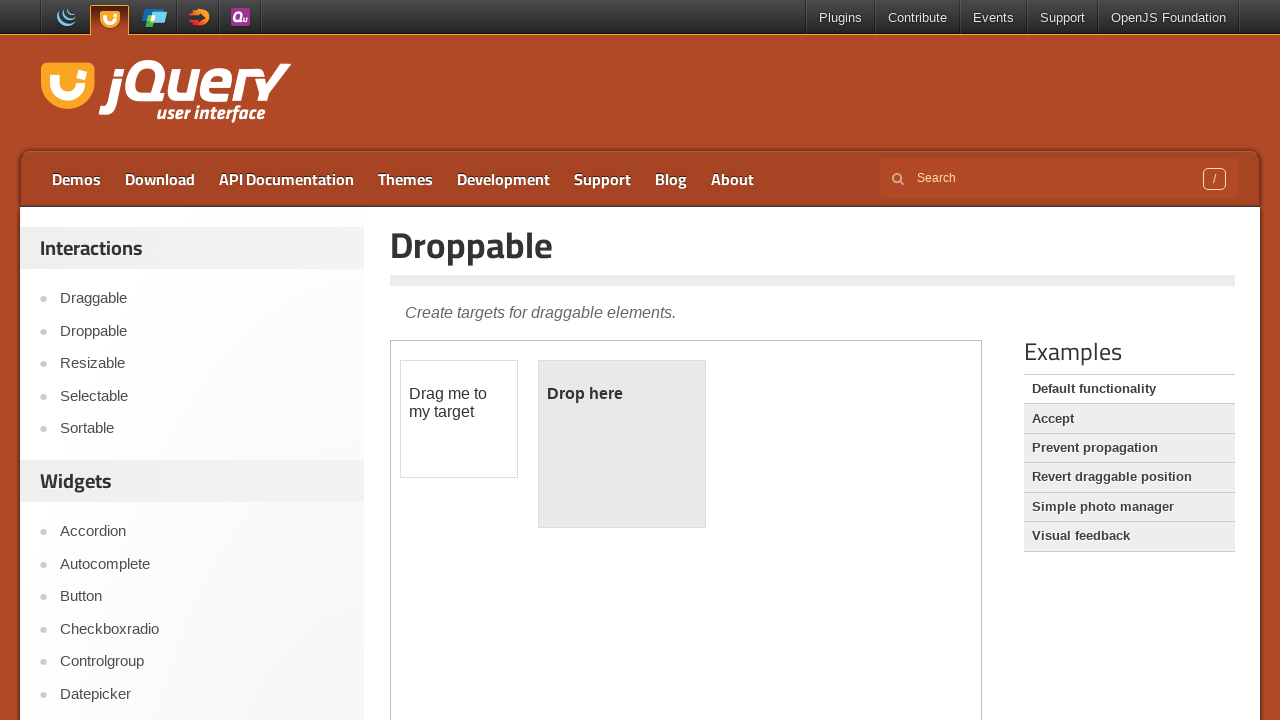

Pressed mouse button down on draggable element at (459, 419)
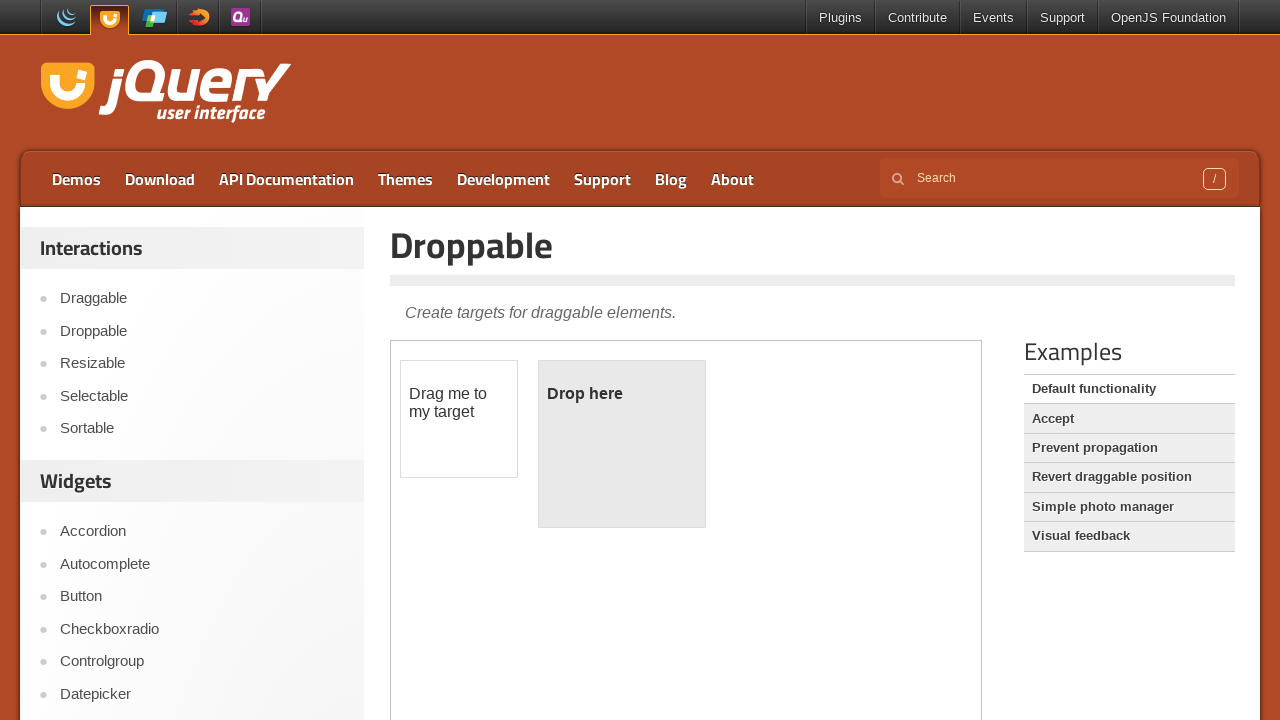

Moved mouse to hover over the droppable target at (622, 444) on iframe >> nth=0 >> internal:control=enter-frame >> #droppable
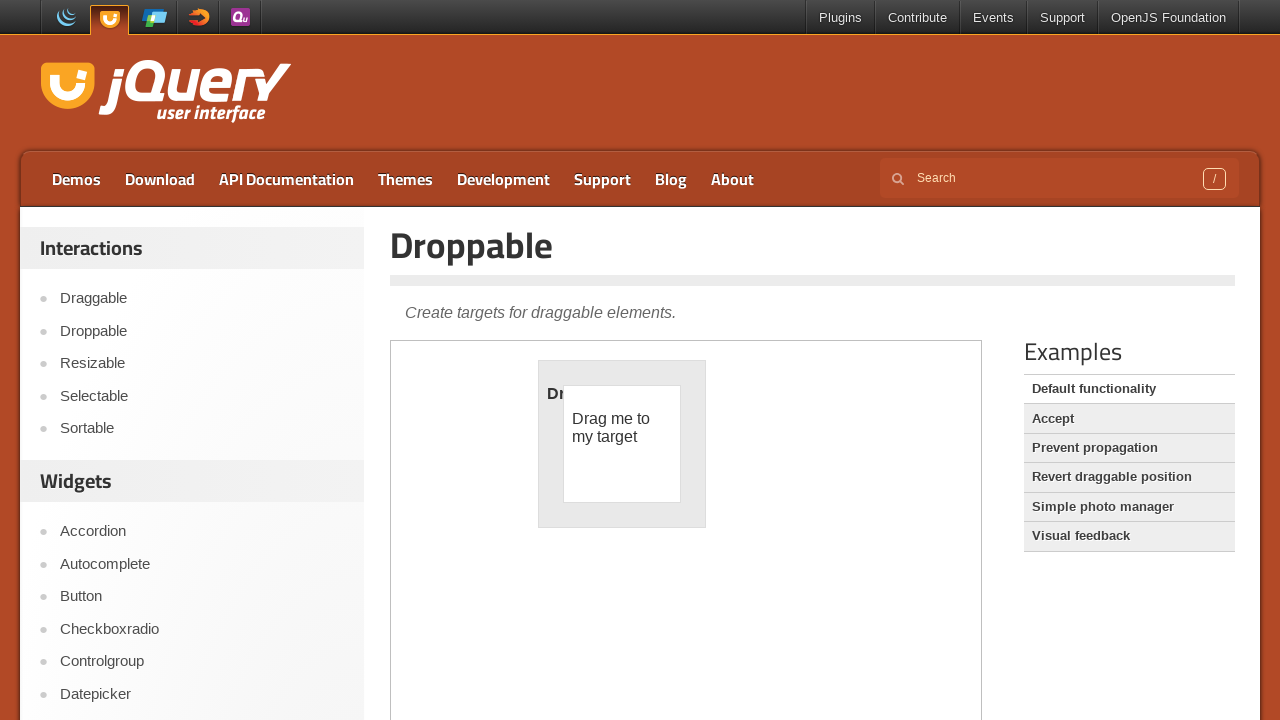

Released mouse button to complete drag and drop at (622, 444)
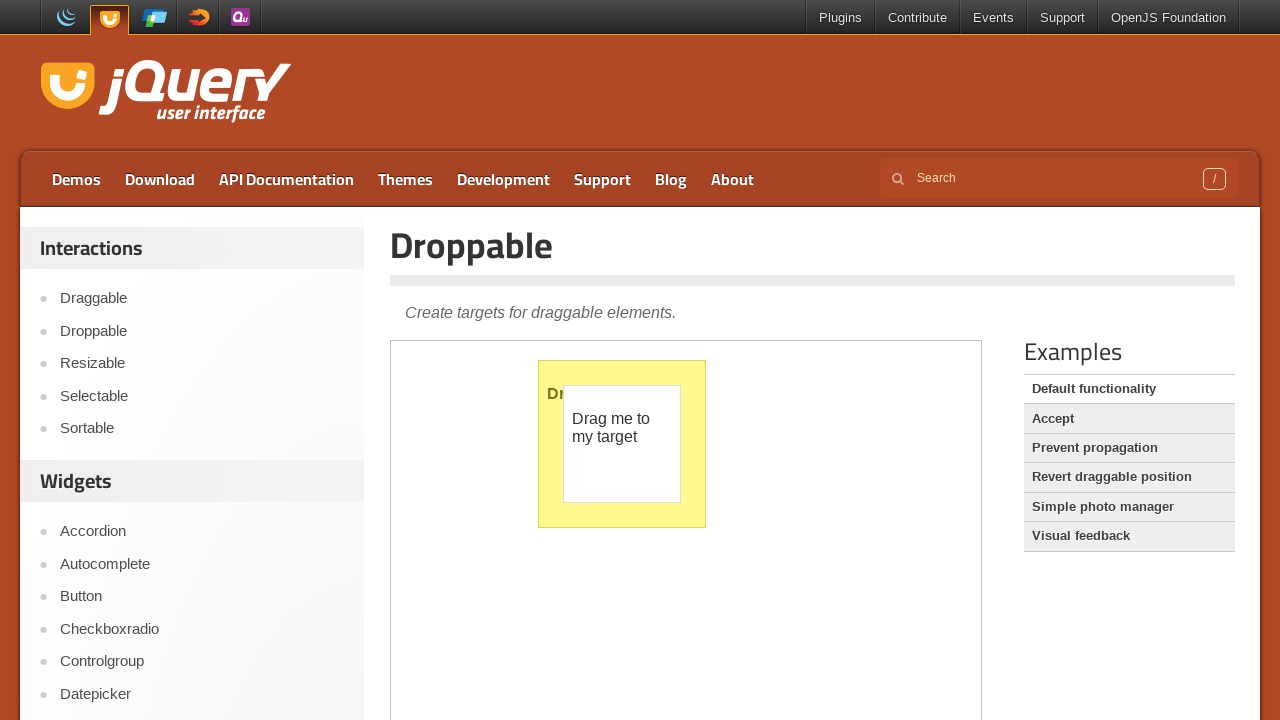

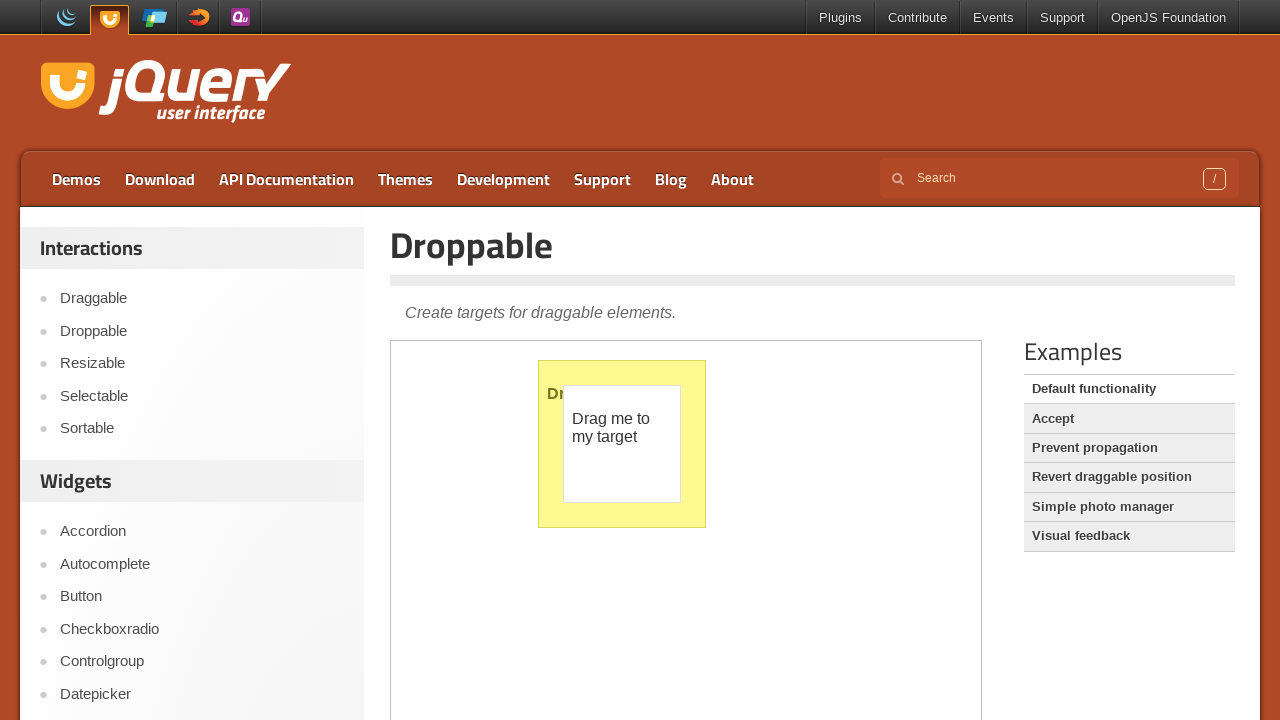